Tests checkbox functionality by locating and clicking all sports checkboxes on the form

Starting URL: http://www.tizag.com/htmlT/htmlcheckboxes.php

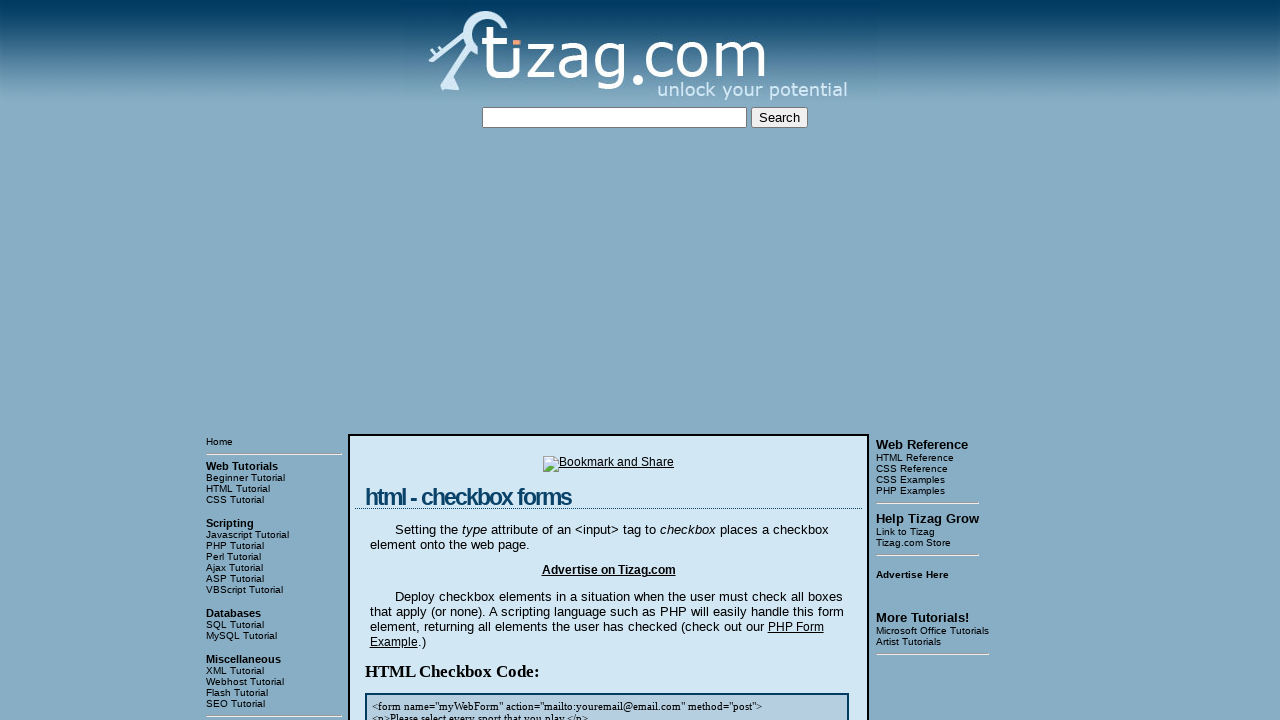

Located checkbox form heading
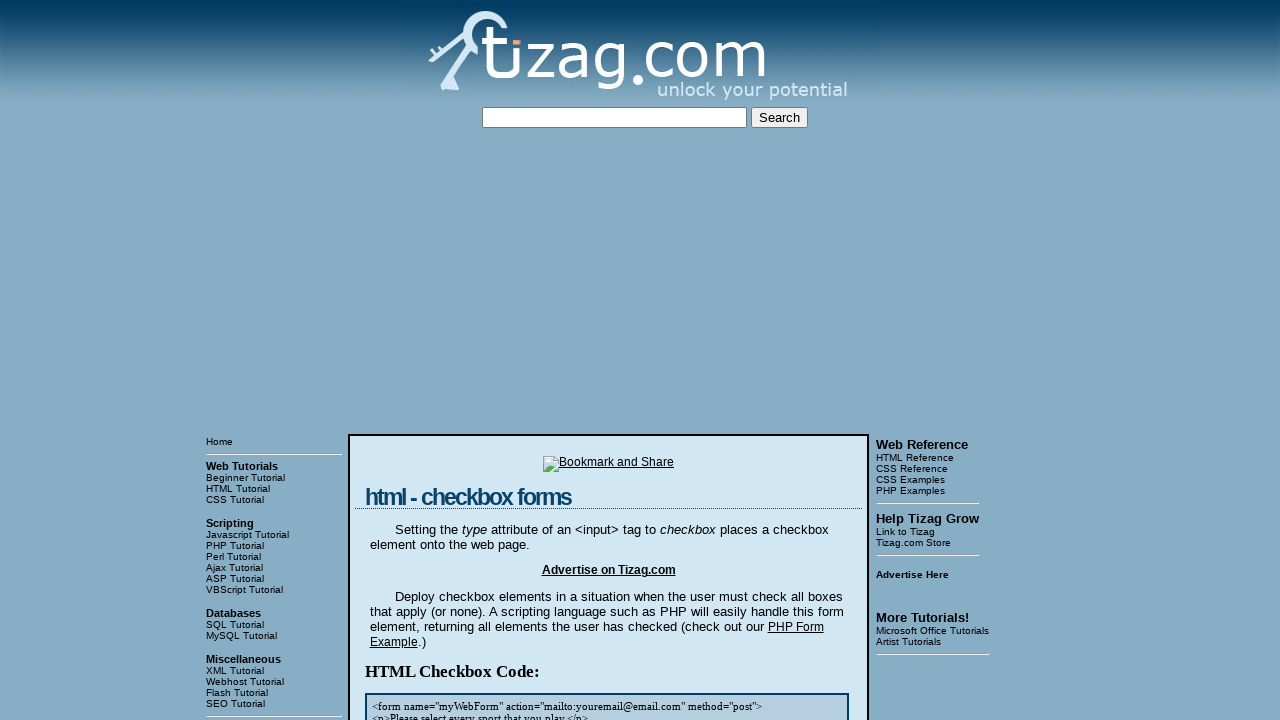

Located display block containing checkbox form
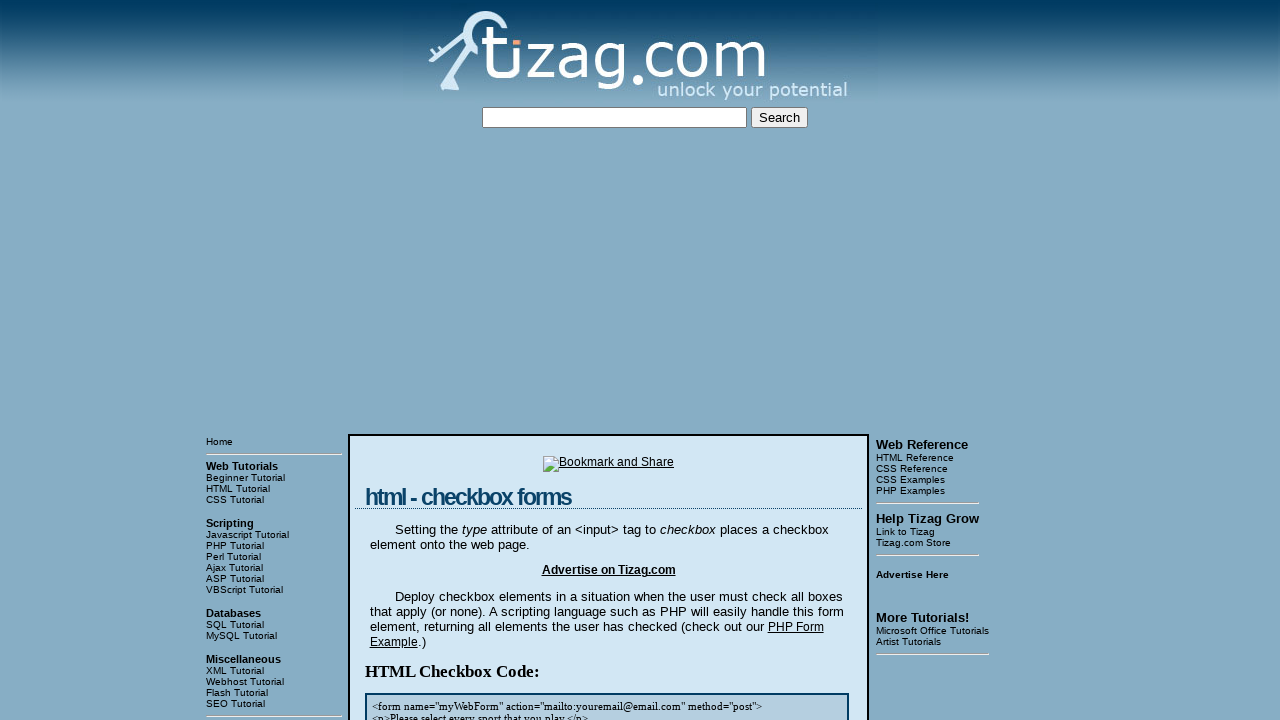

Located all sports checkboxes
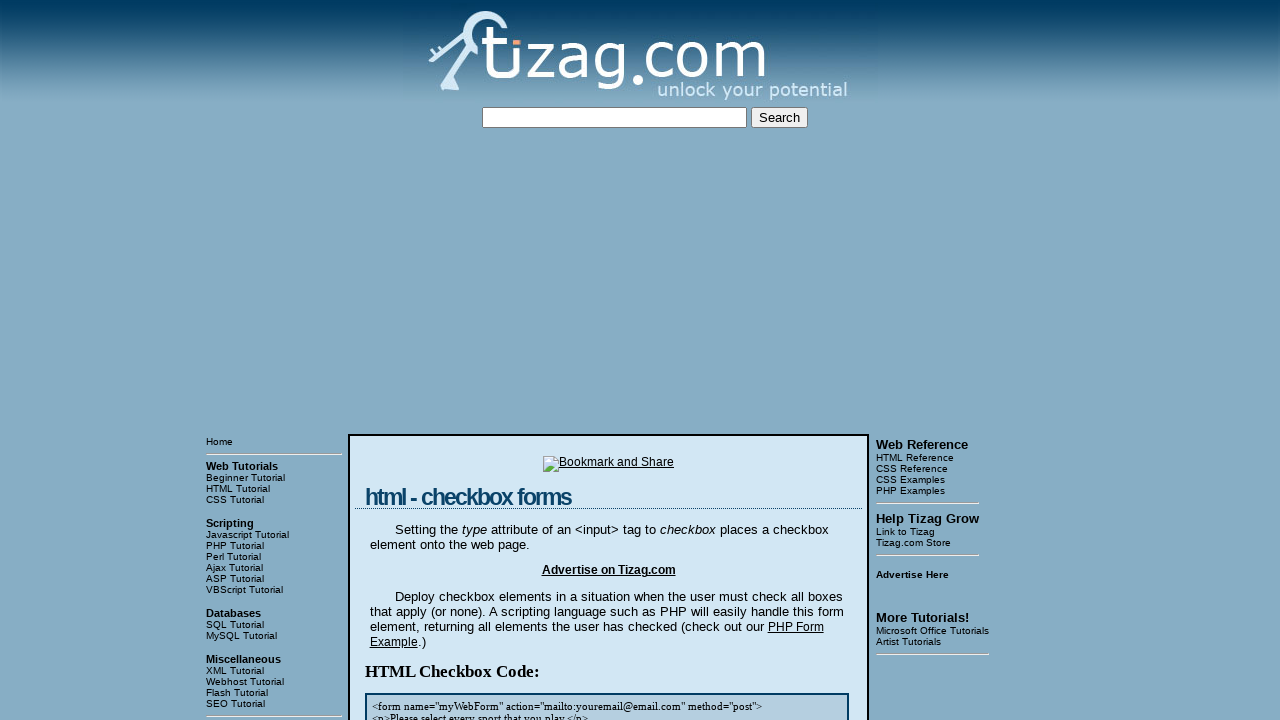

Clicked sports checkbox 1 of 8 at (422, 360) on input[name='sports'] >> nth=0
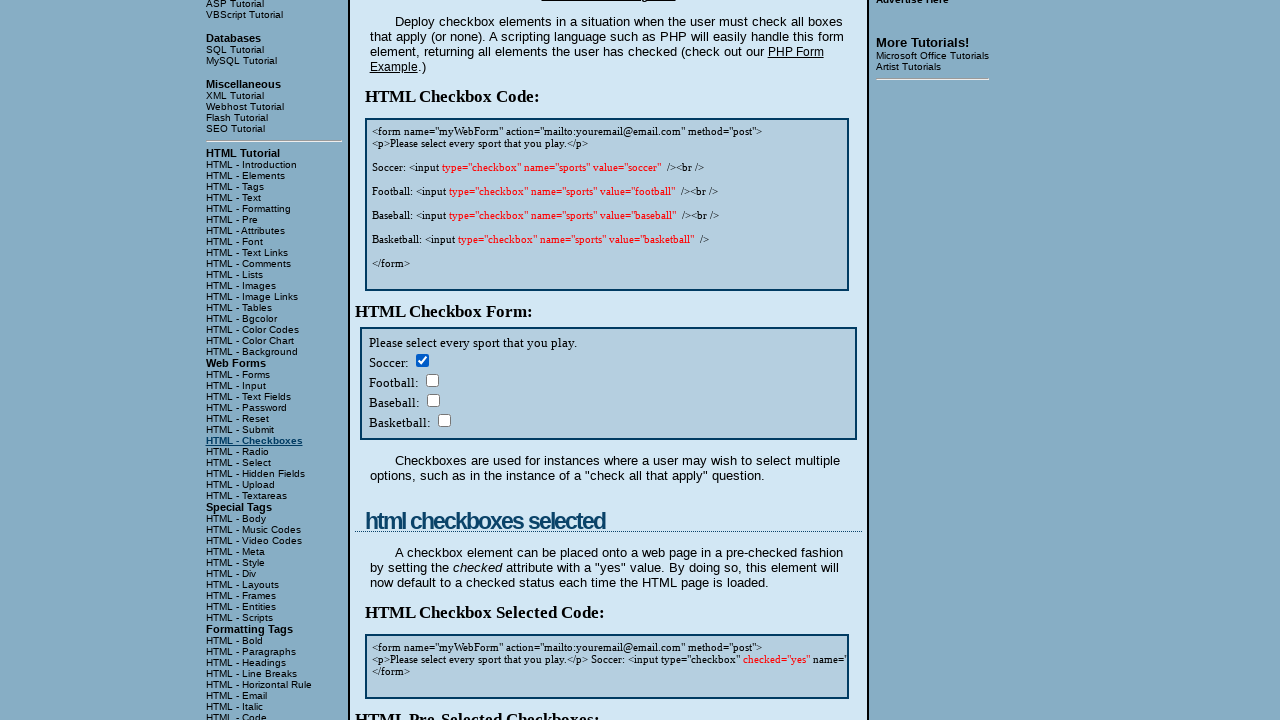

Clicked sports checkbox 2 of 8 at (432, 380) on input[name='sports'] >> nth=1
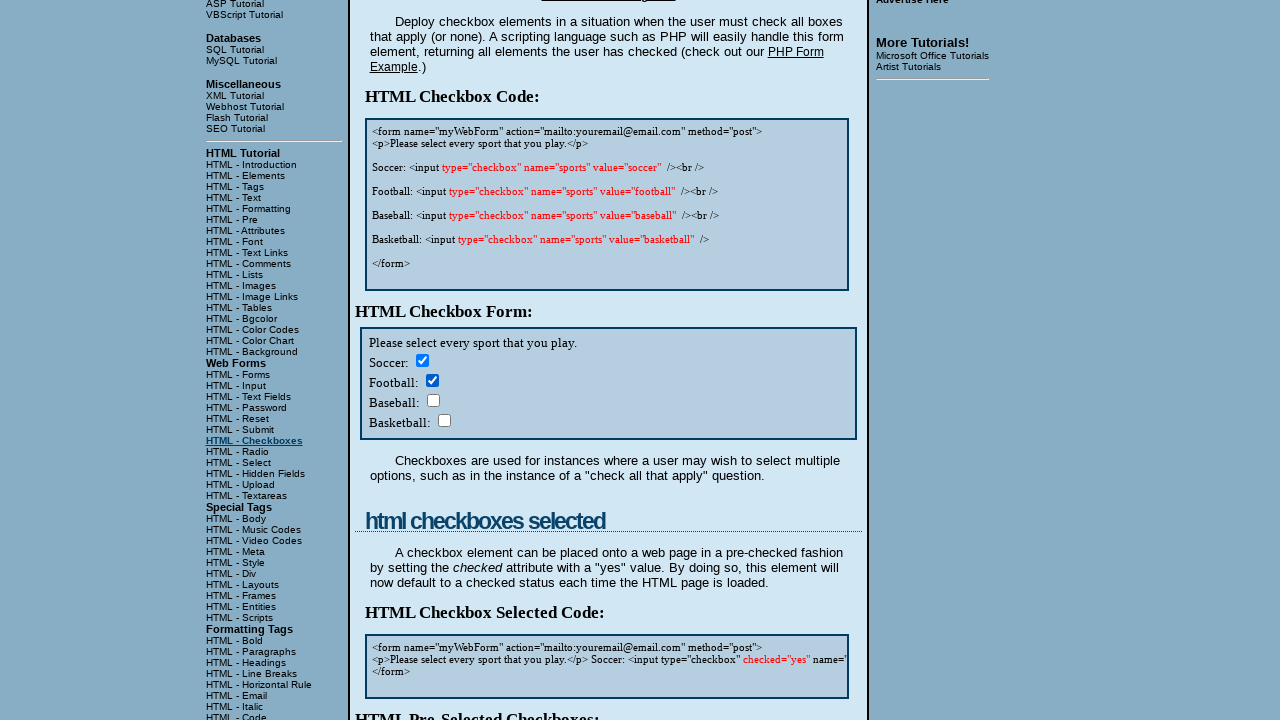

Clicked sports checkbox 3 of 8 at (433, 400) on input[name='sports'] >> nth=2
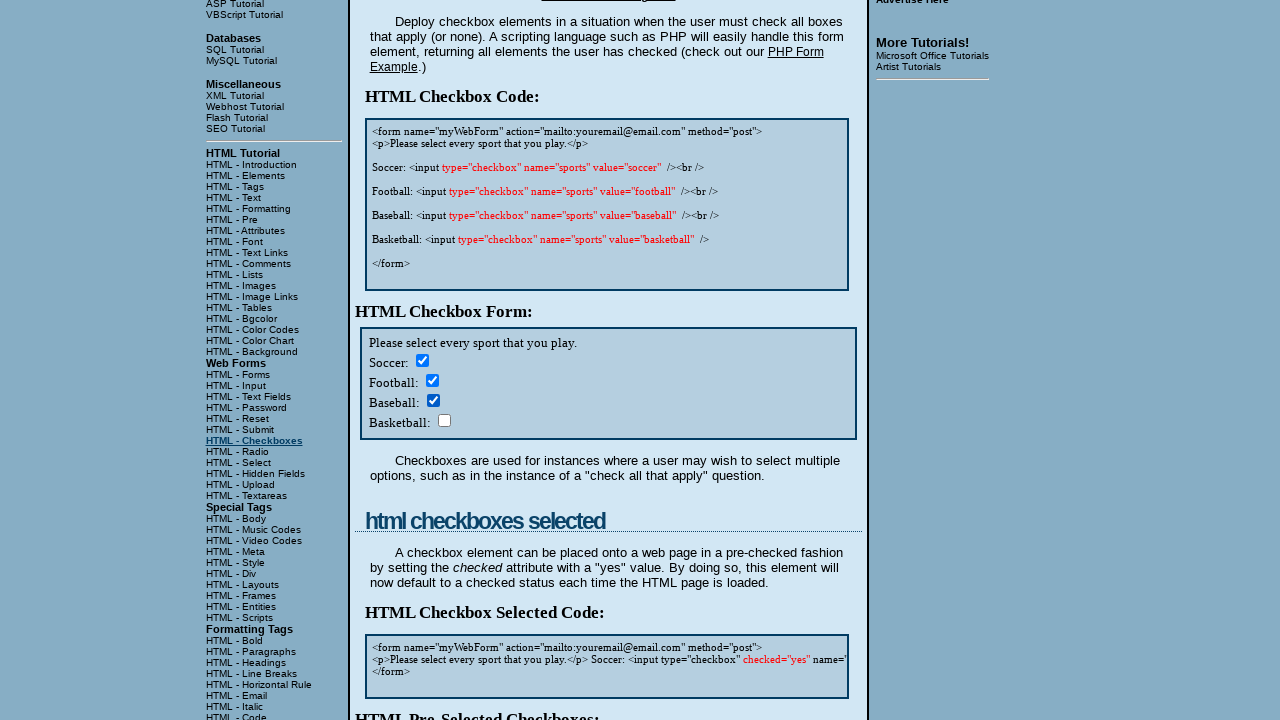

Clicked sports checkbox 4 of 8 at (444, 420) on input[name='sports'] >> nth=3
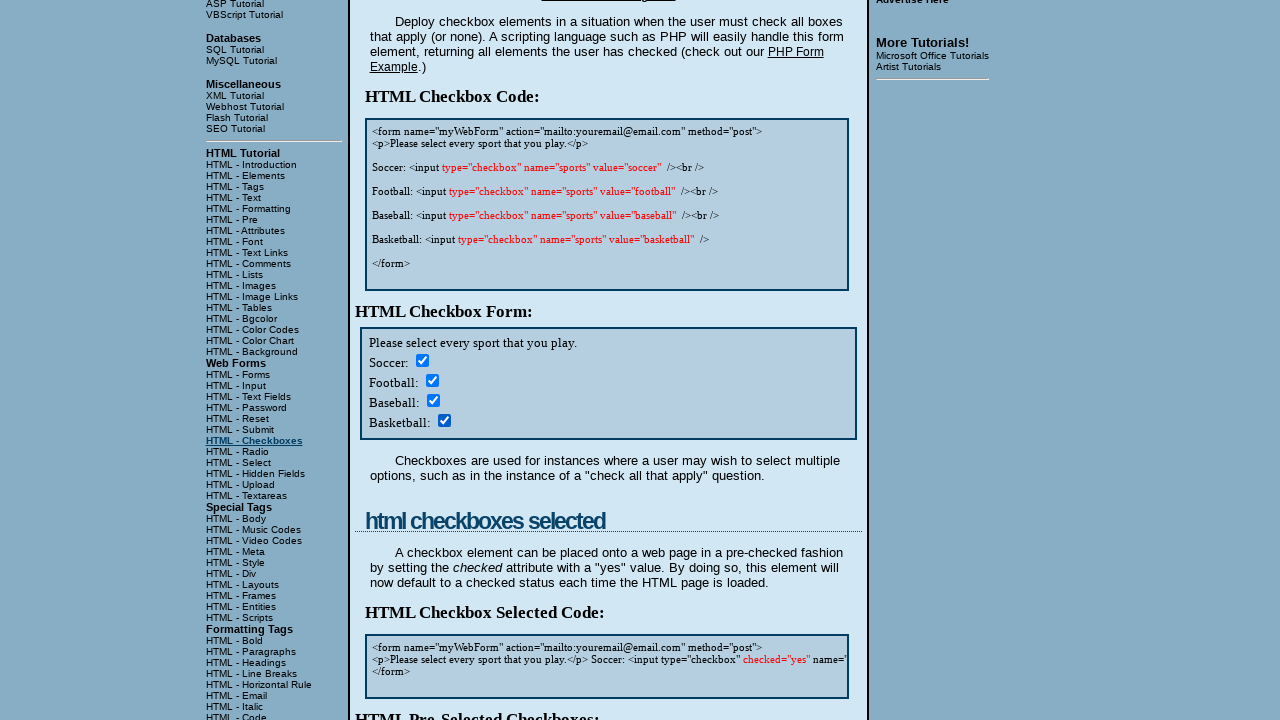

Clicked sports checkbox 5 of 8 at (422, 360) on input[name='sports'] >> nth=4
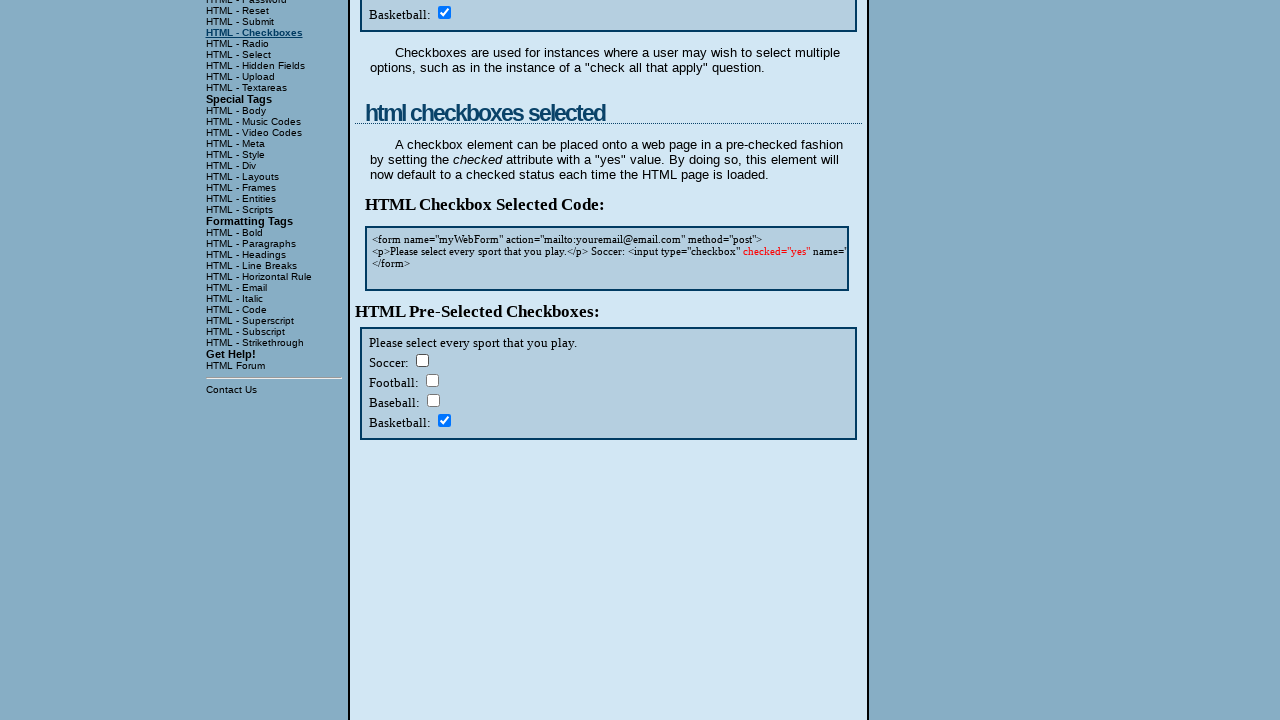

Clicked sports checkbox 6 of 8 at (432, 380) on input[name='sports'] >> nth=5
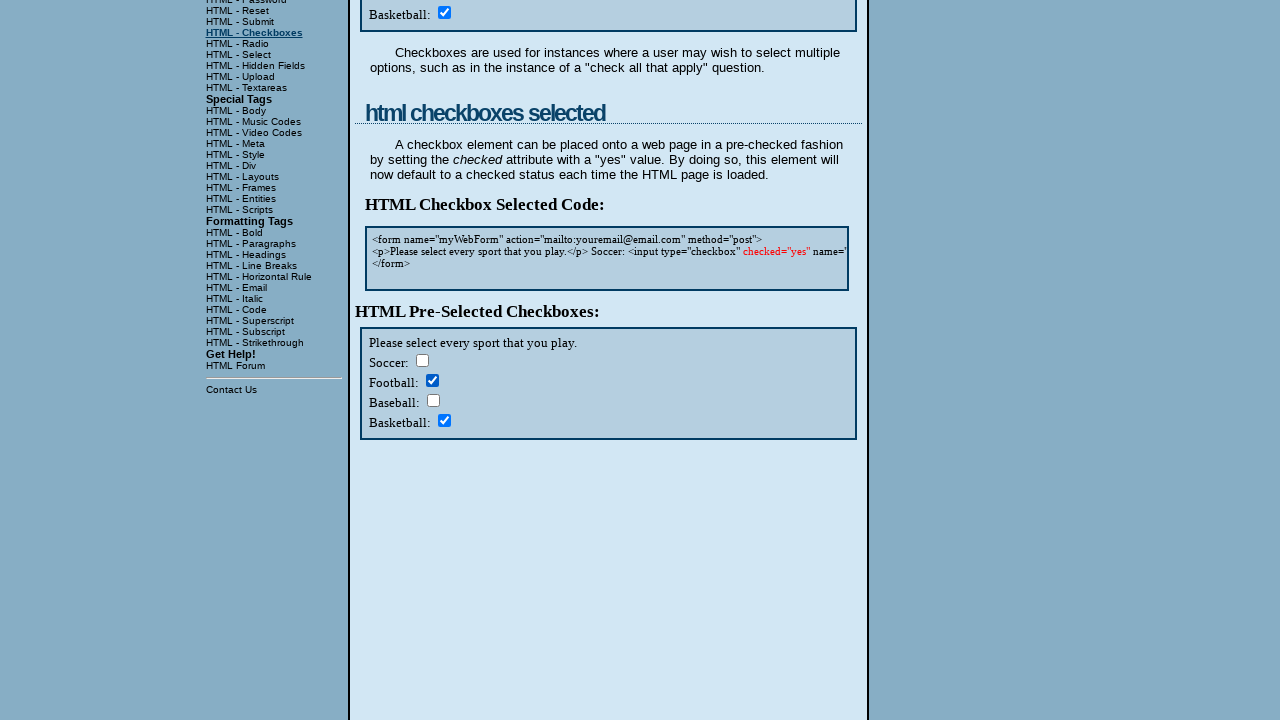

Clicked sports checkbox 7 of 8 at (433, 400) on input[name='sports'] >> nth=6
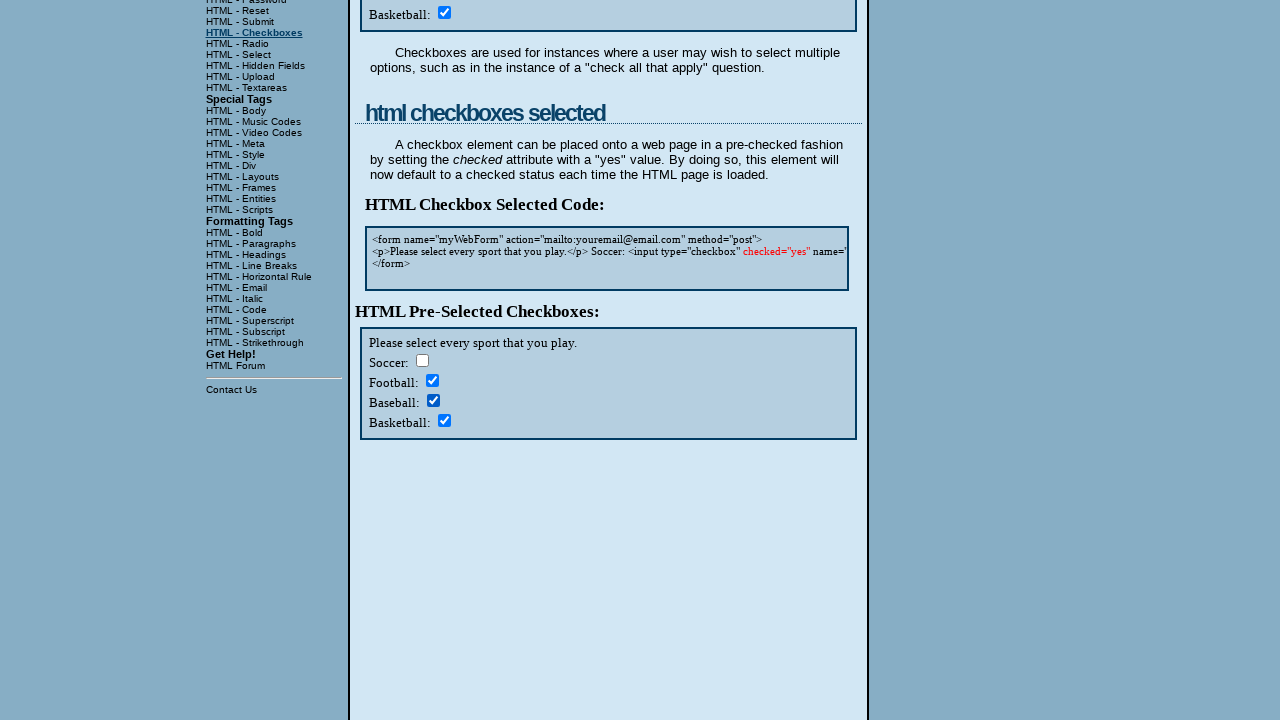

Clicked sports checkbox 8 of 8 at (444, 420) on input[name='sports'] >> nth=7
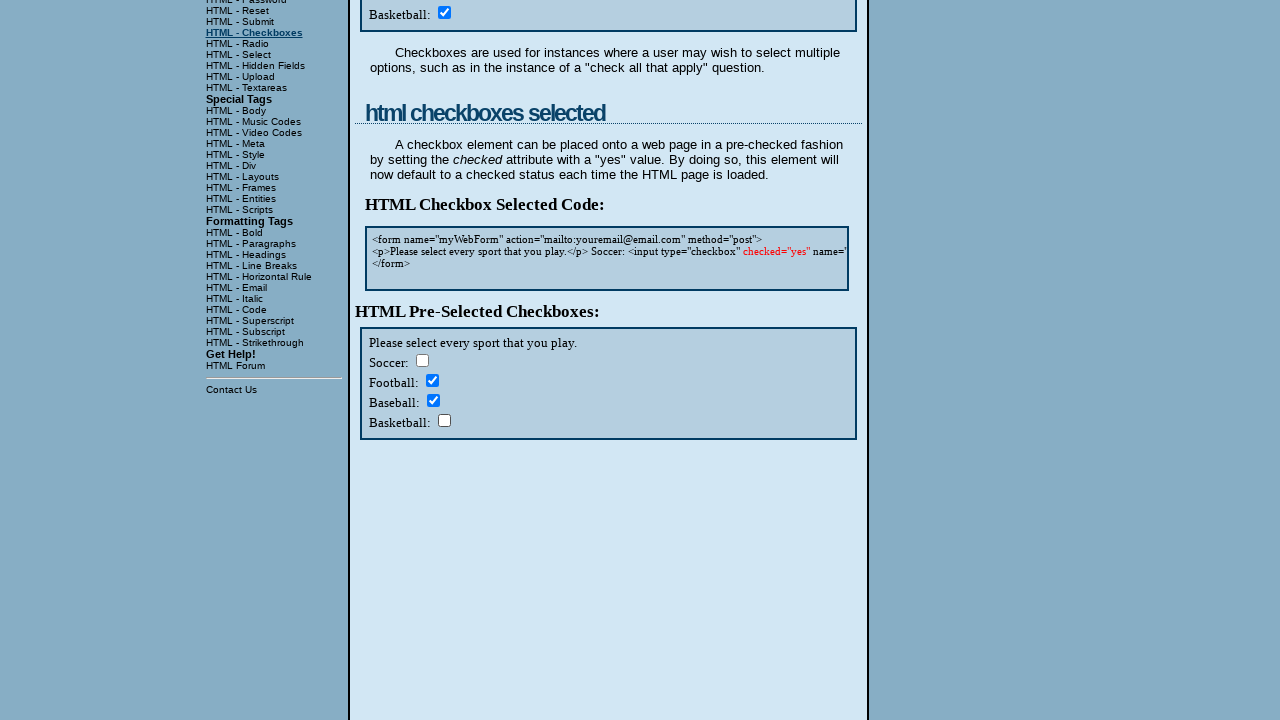

Verified total of 8 checkboxes were found and clicked
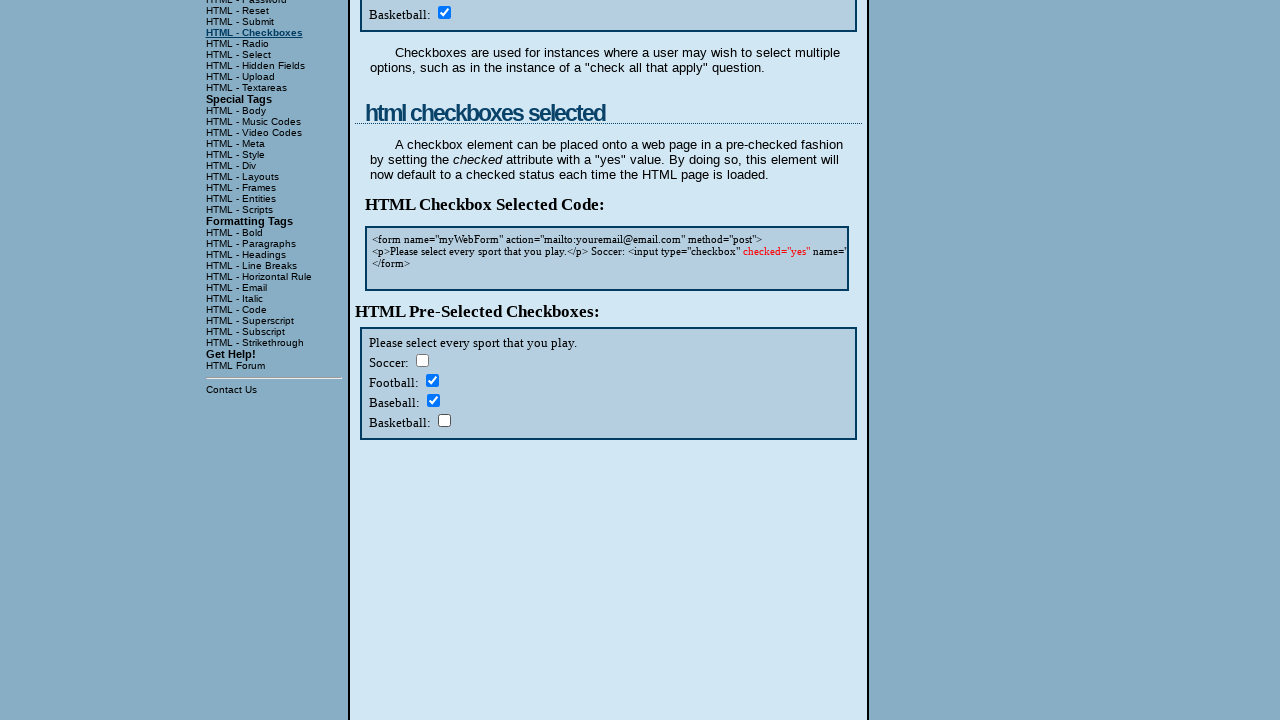

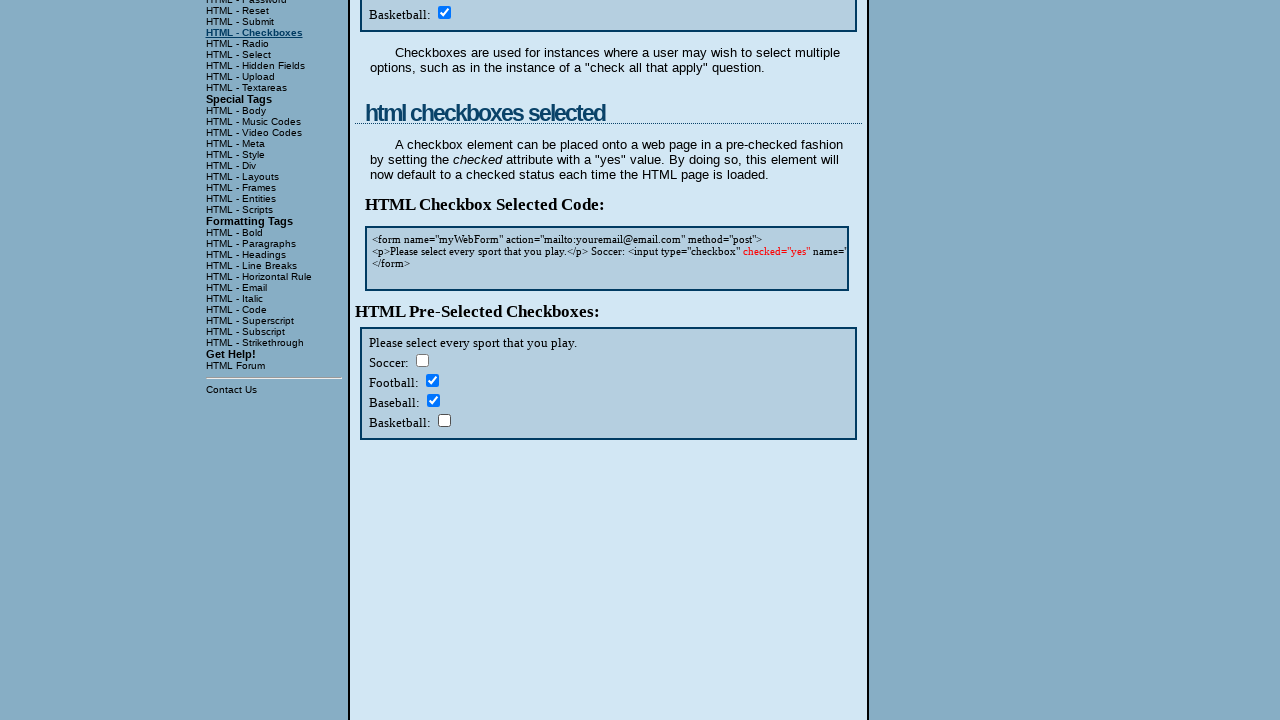